Tests handling of hidden web elements by hiding a text box, setting its value using JavaScript executor, and then showing it again

Starting URL: https://rahulshettyacademy.com/AutomationPractice/

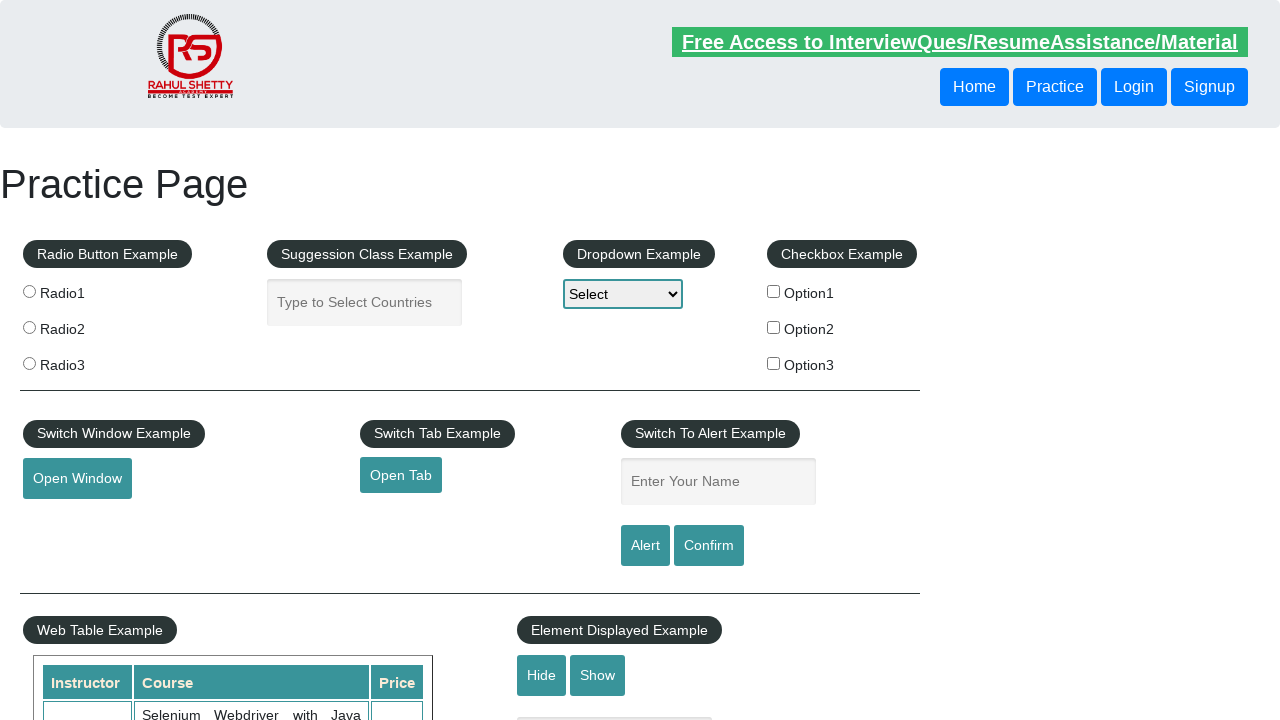

Clicked hide button to hide the text box at (542, 675) on #hide-textbox
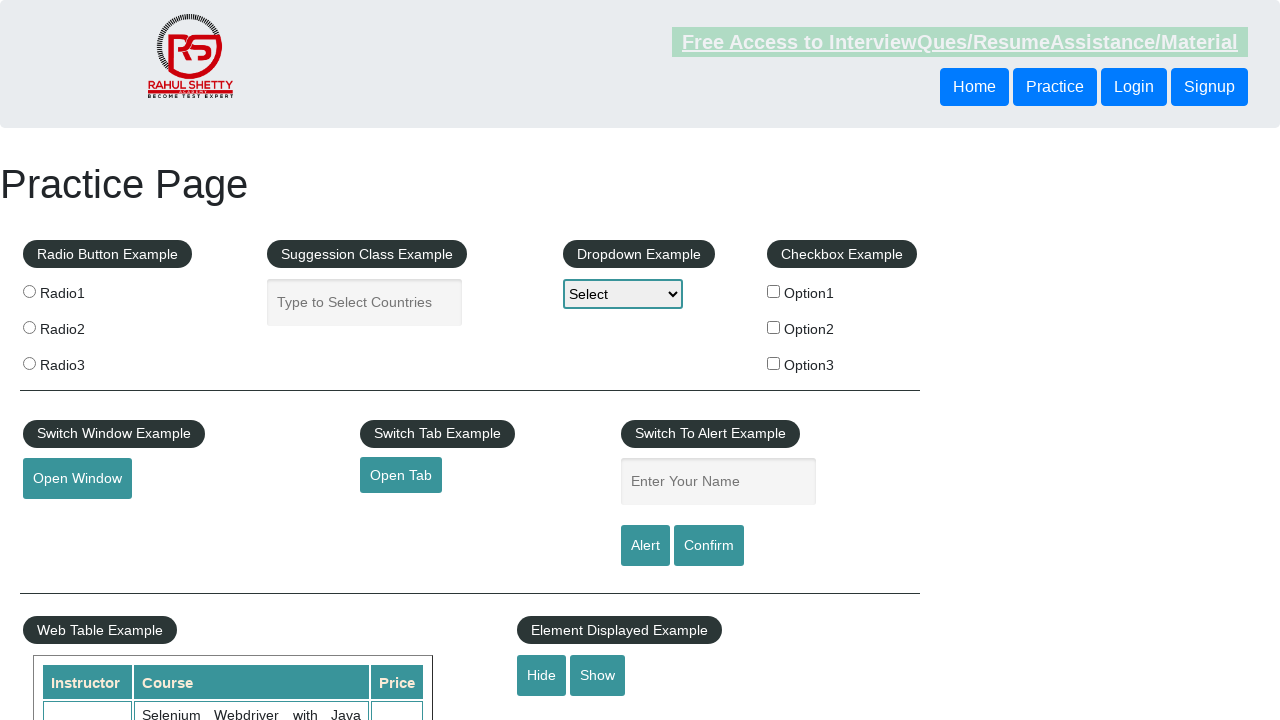

Set value 'aman' in hidden text box using JavaScript executor
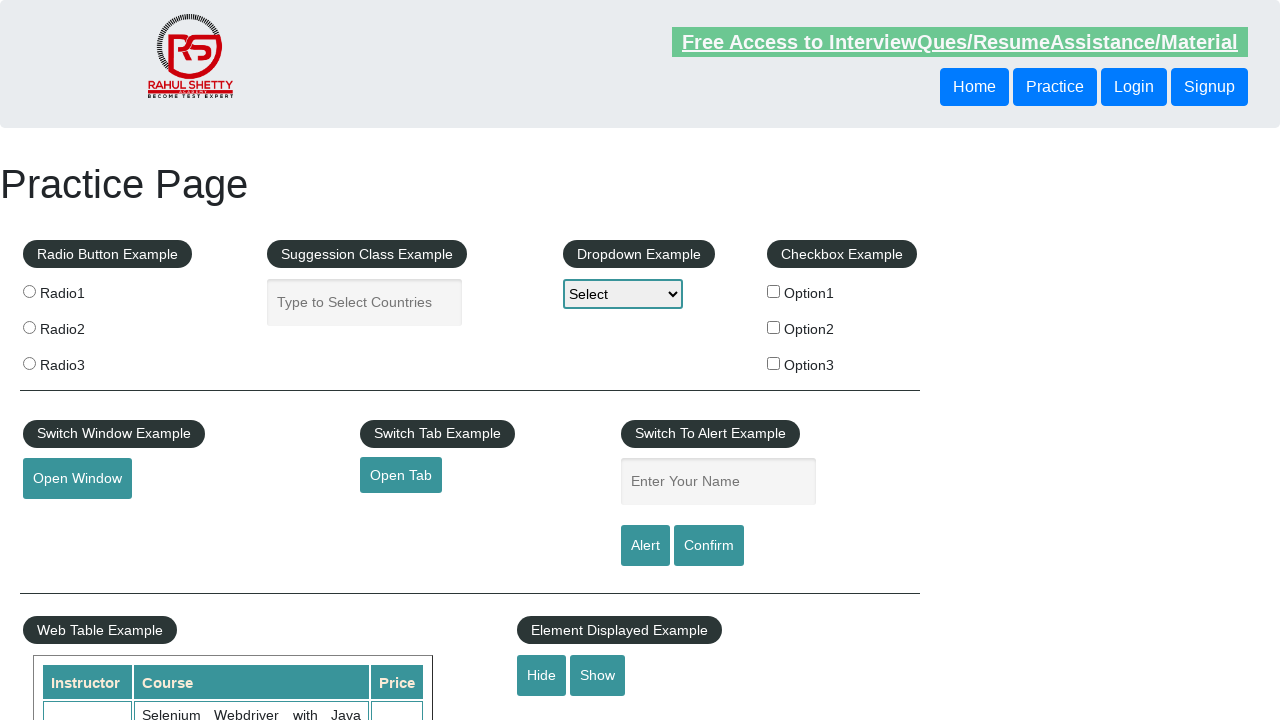

Clicked show button to display the text box at (598, 675) on #show-textbox
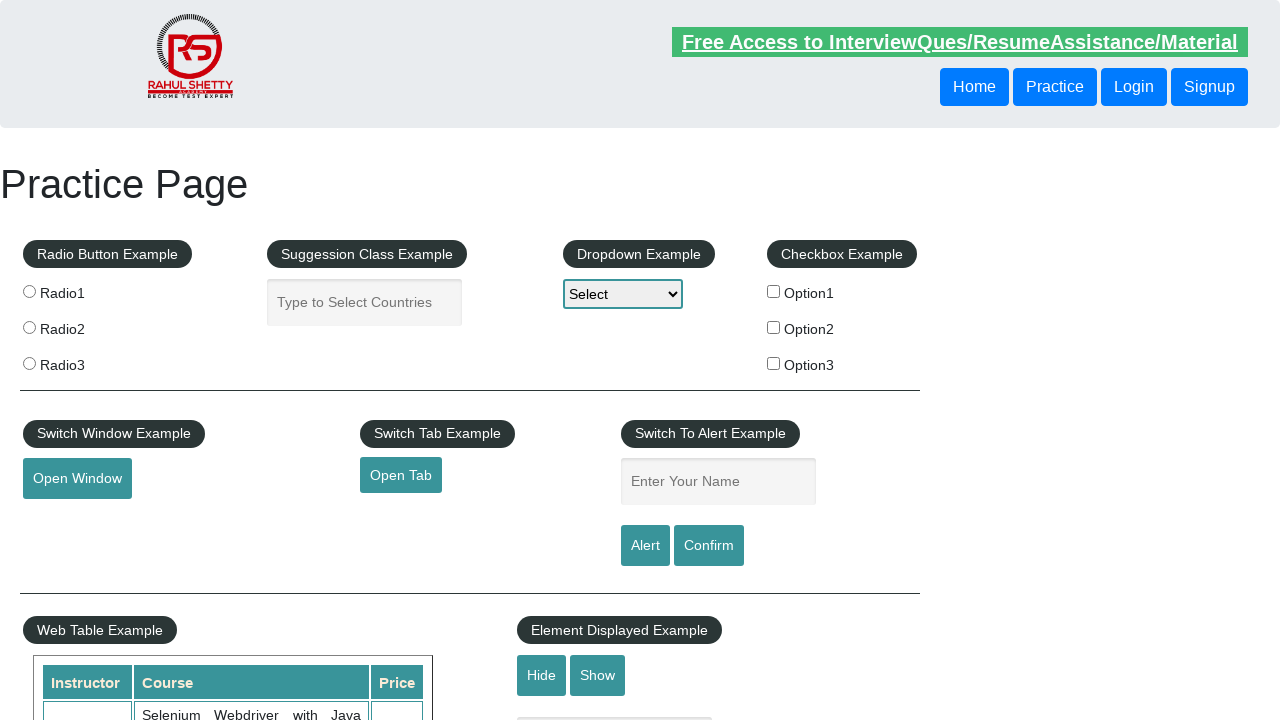

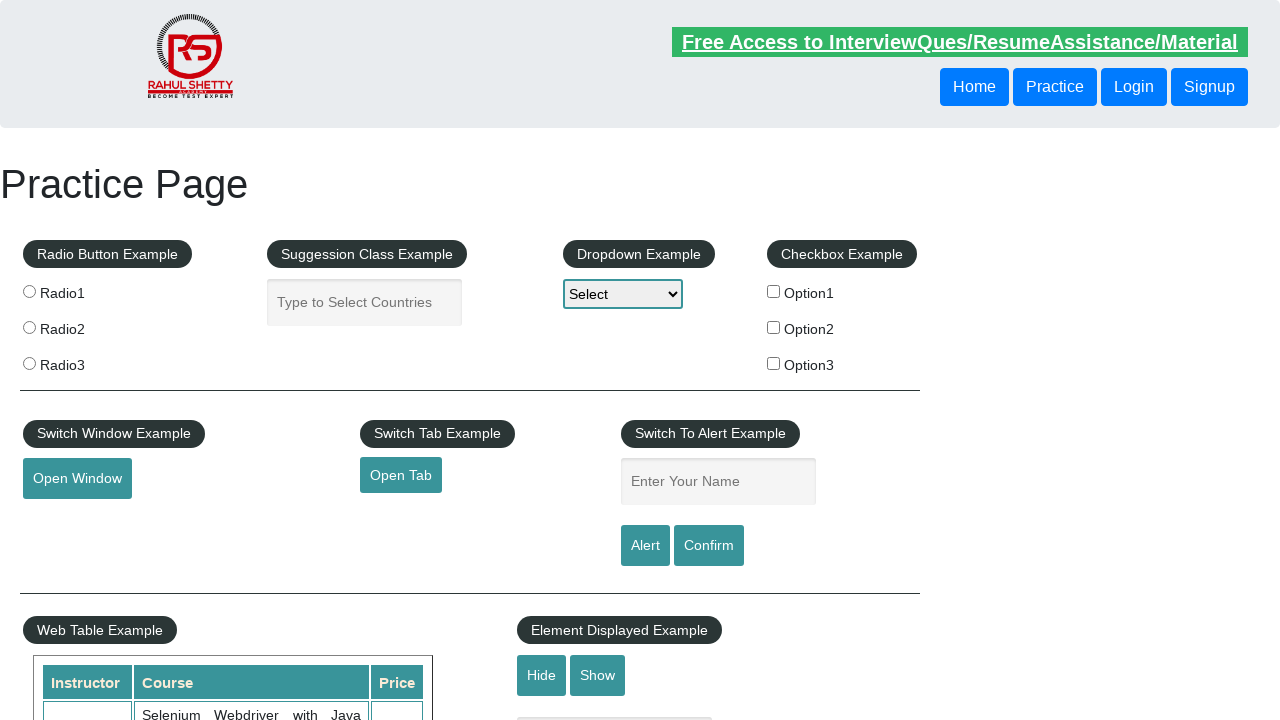